Navigates to the-internet.herokuapp.com and clicks on the "Inputs" link to access the inputs page

Starting URL: https://the-internet.herokuapp.com/

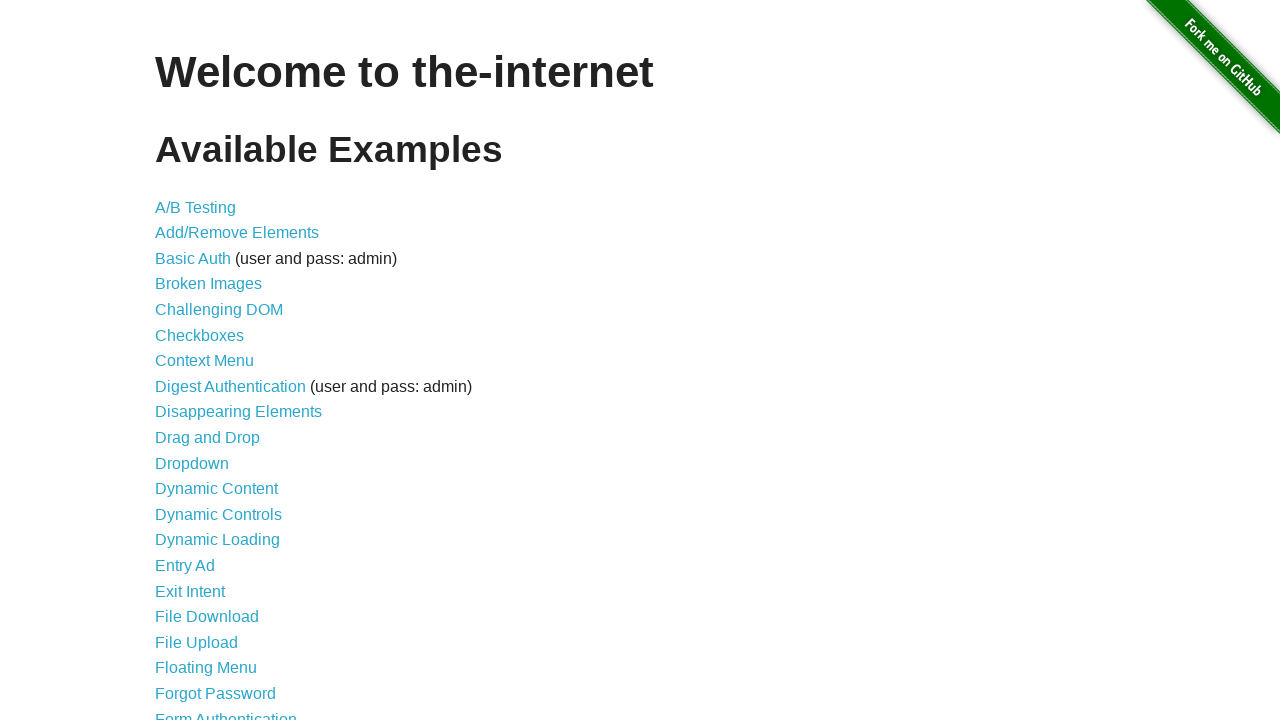

Navigated to the-internet.herokuapp.com homepage
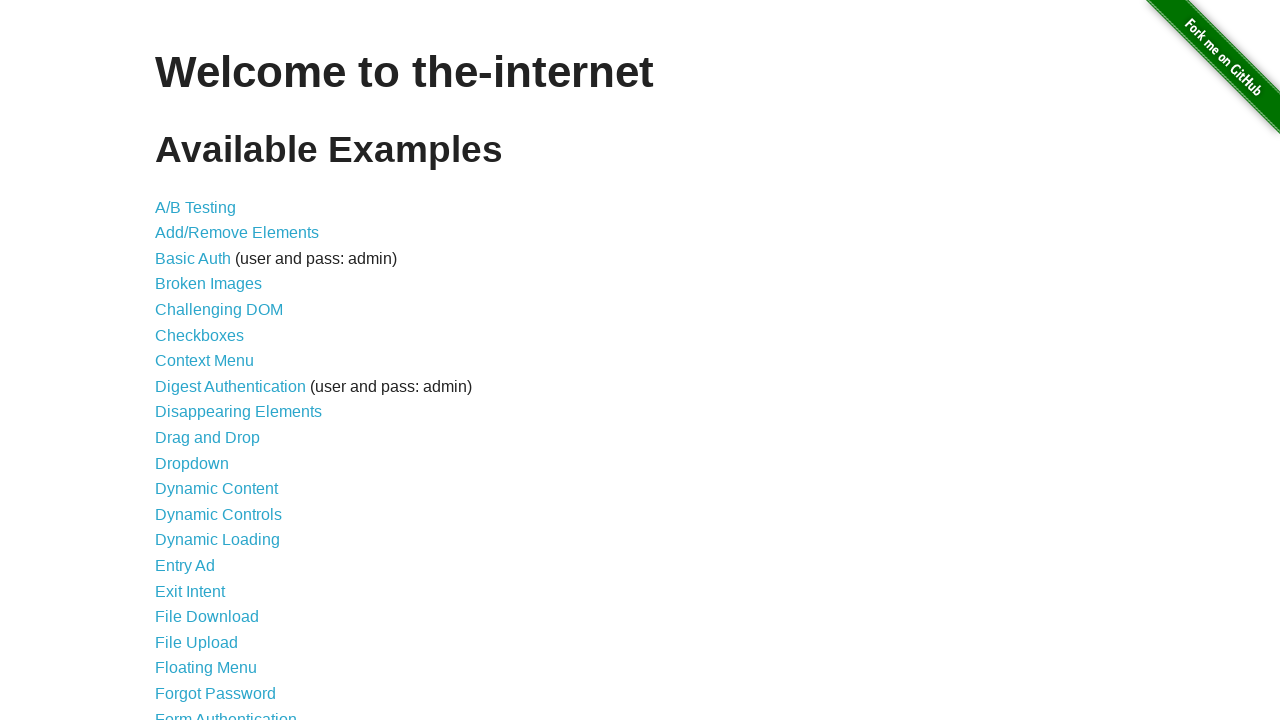

Clicked on the 'Inputs' link at (176, 361) on text=Inputs
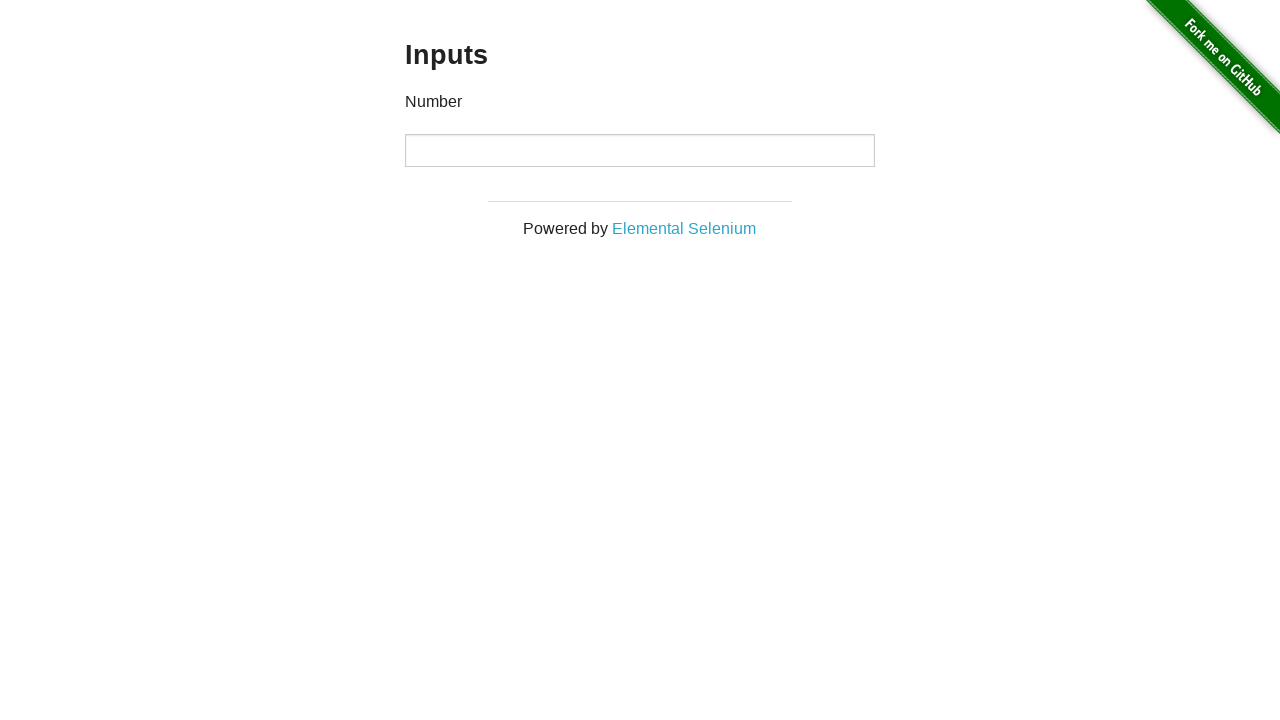

Inputs page loaded and DOM content ready
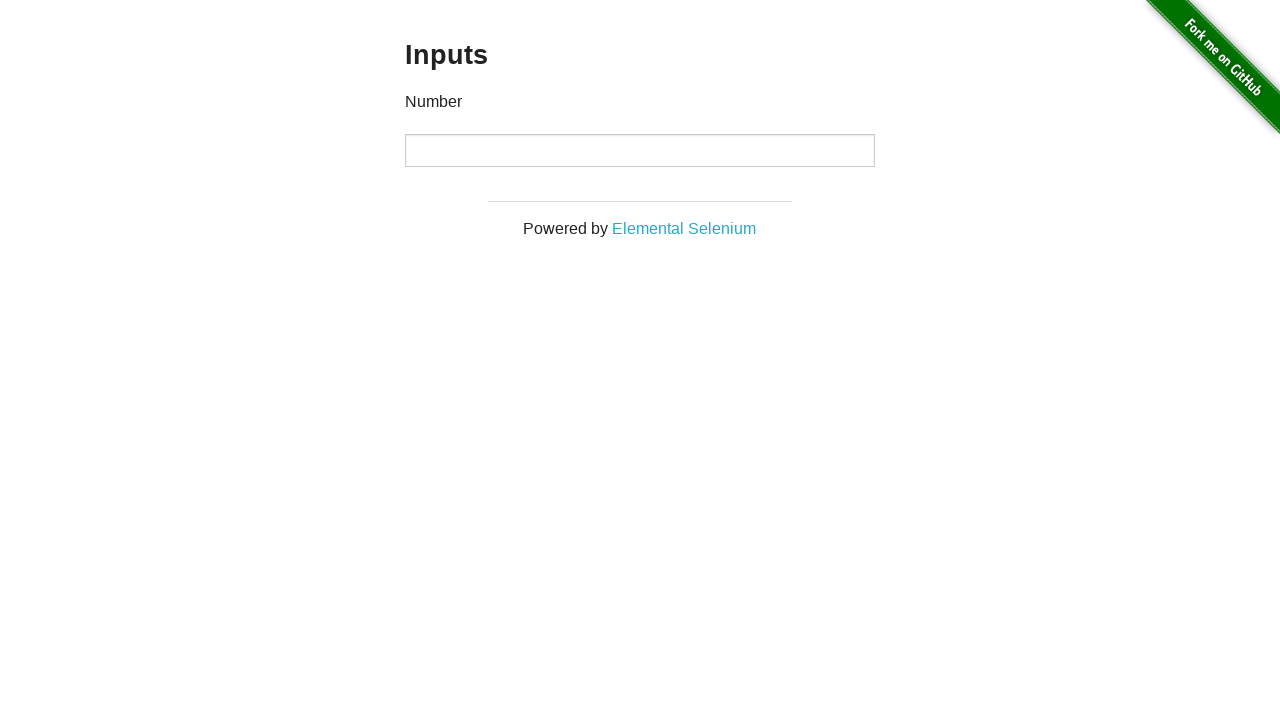

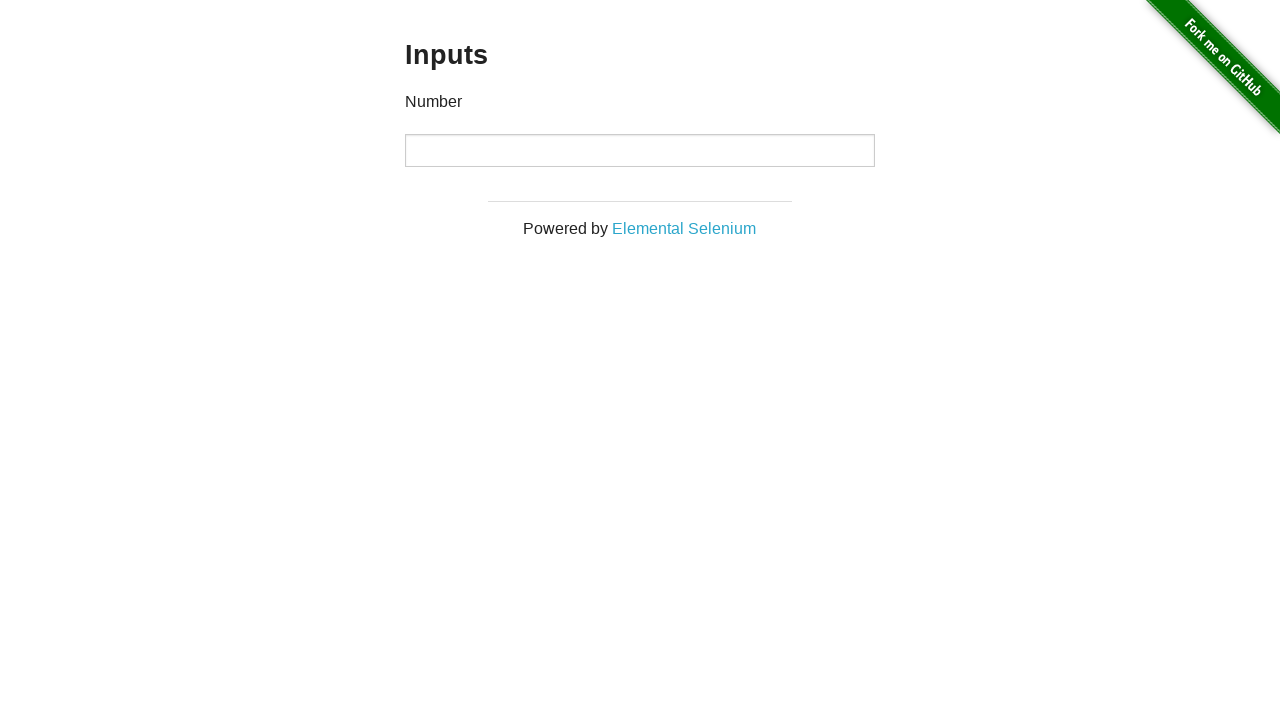